Navigates to the alnafi.com website and waits for the page to load

Starting URL: https://alnafi.com

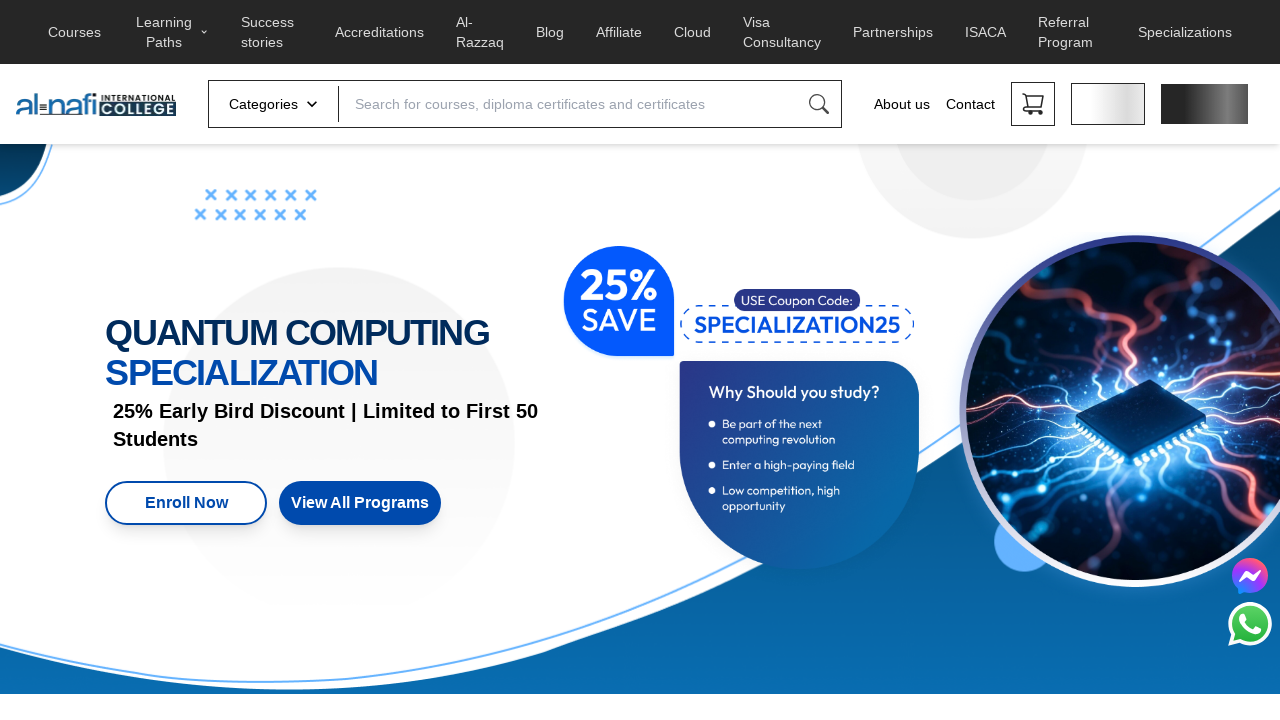

Waited for page to reach networkidle state
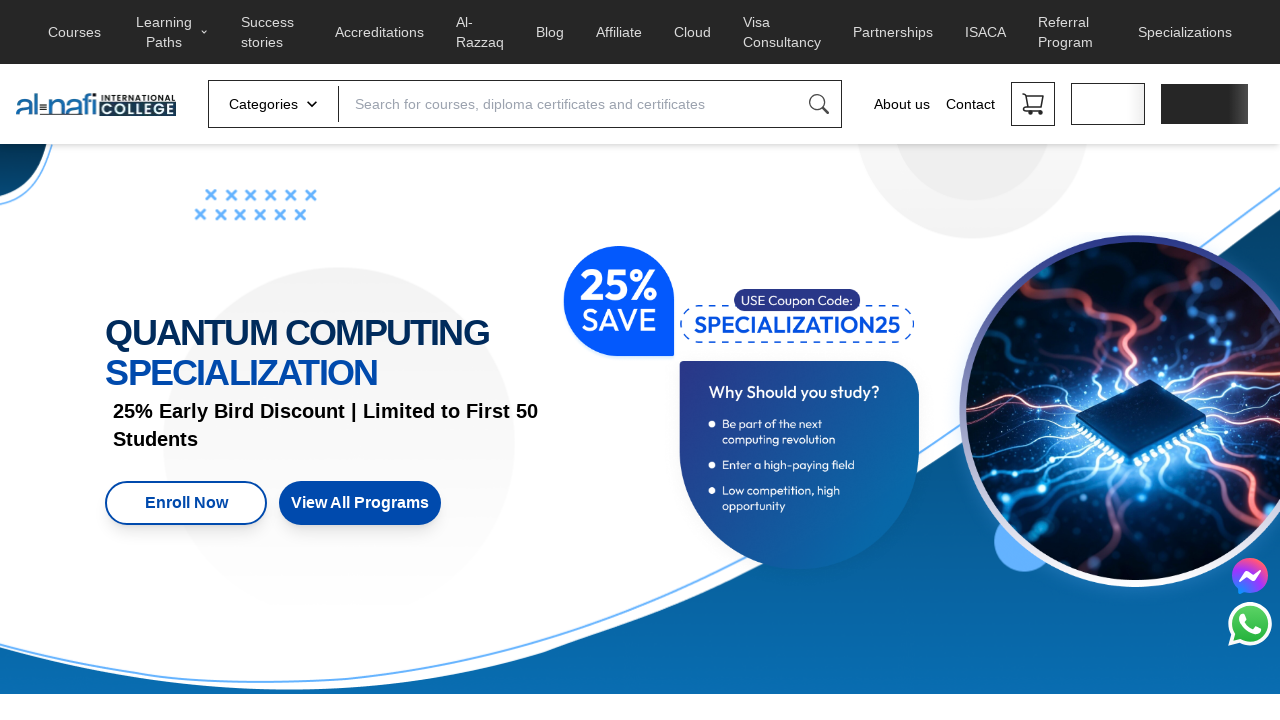

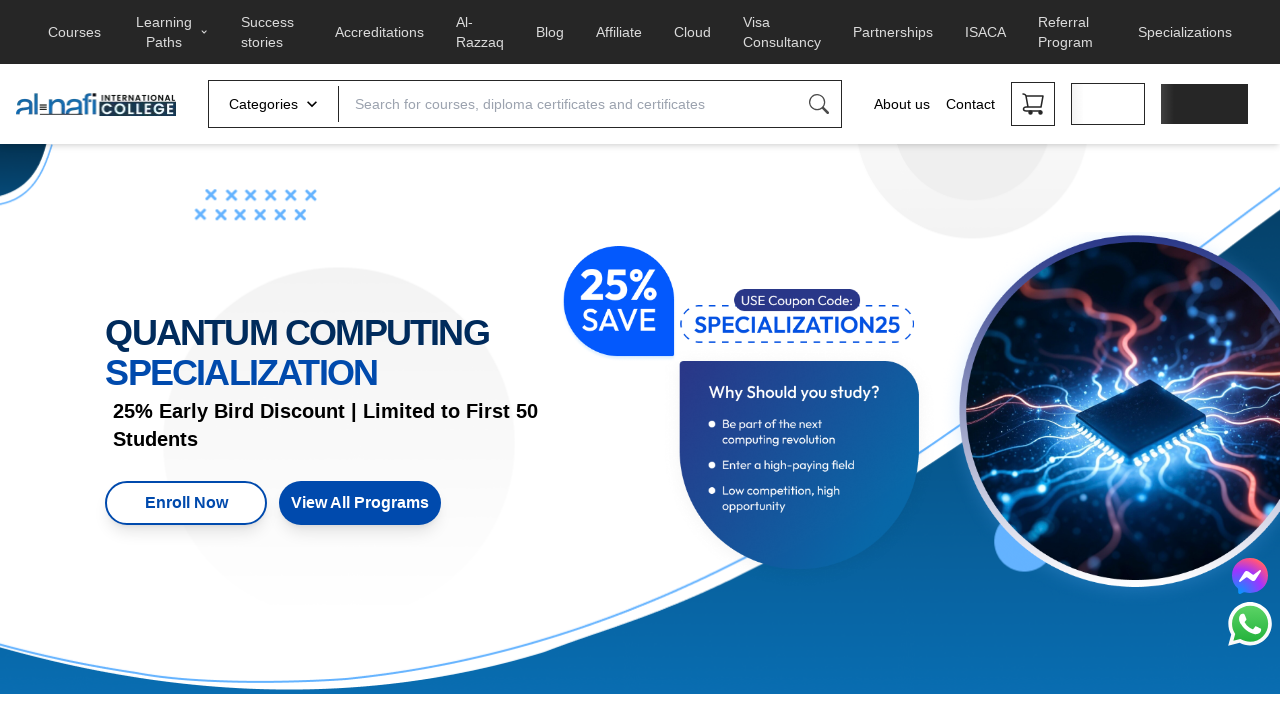